Tests selecting radio buttons and checkboxes, then verifies they are in selected state.

Starting URL: https://automationfc.github.io/basic-form/index.html

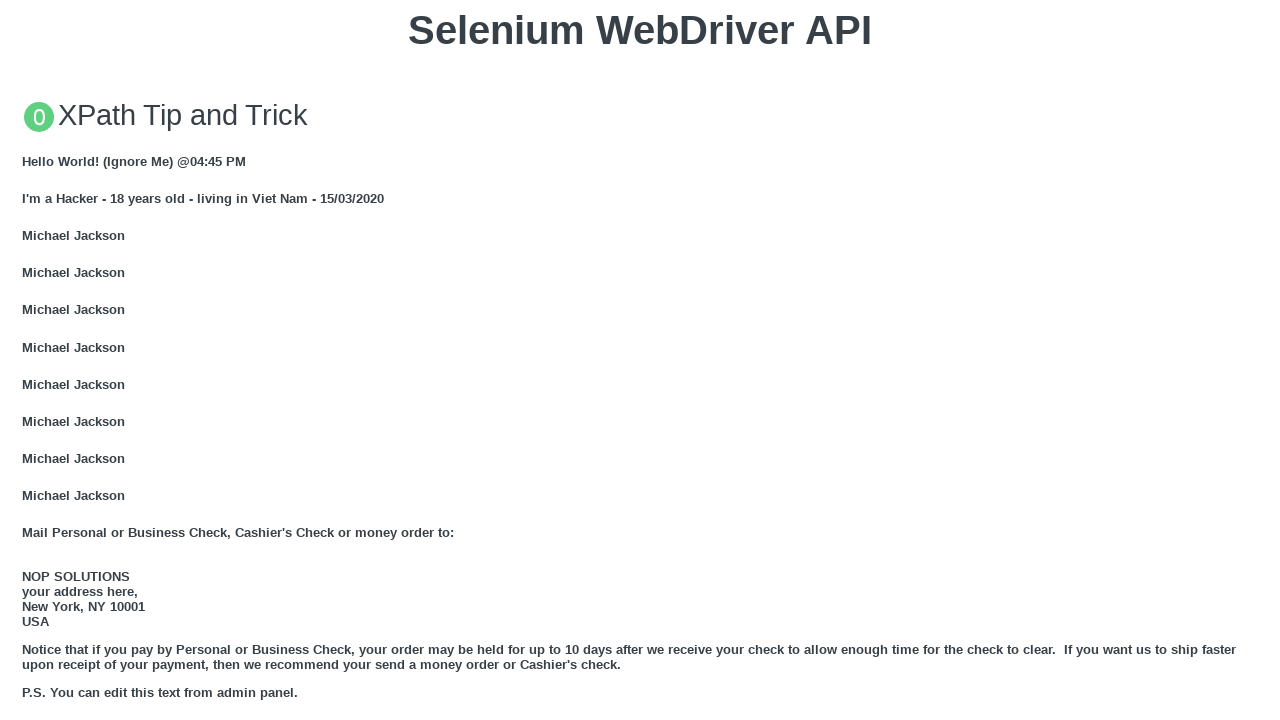

Clicked 'Under 18' radio button at (28, 360) on input#under_18
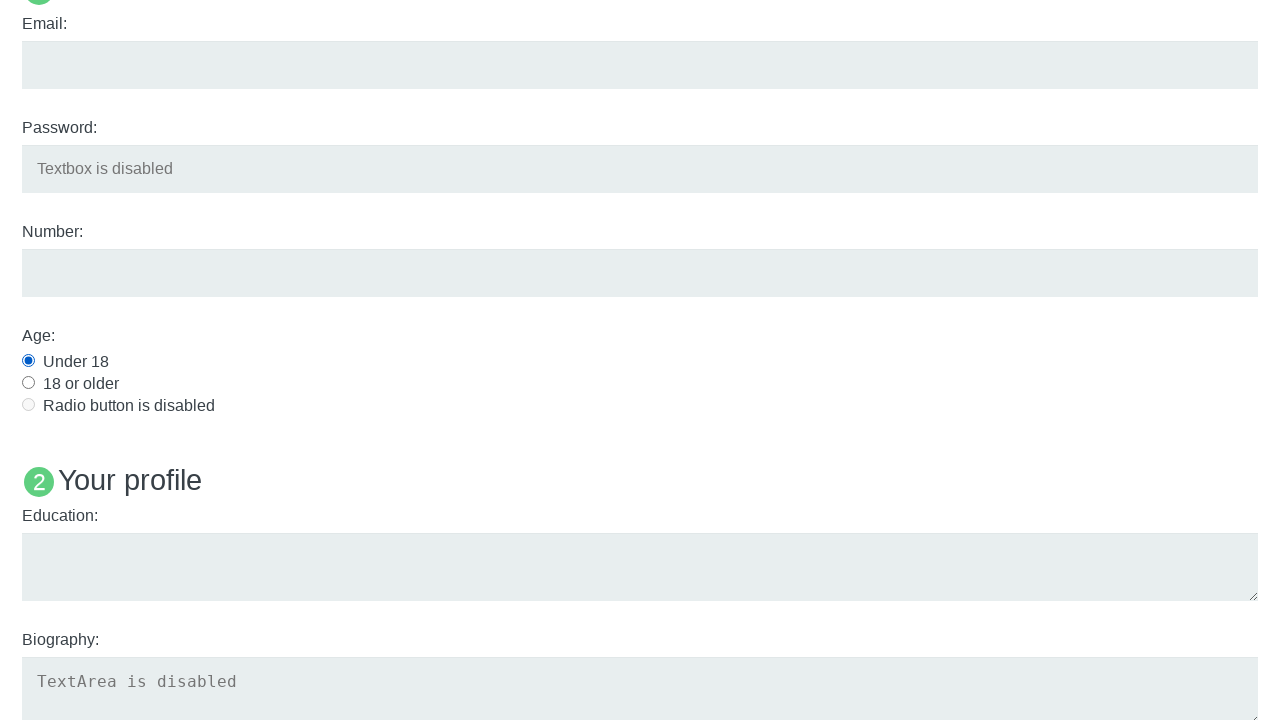

Verified 'Under 18' radio button is selected
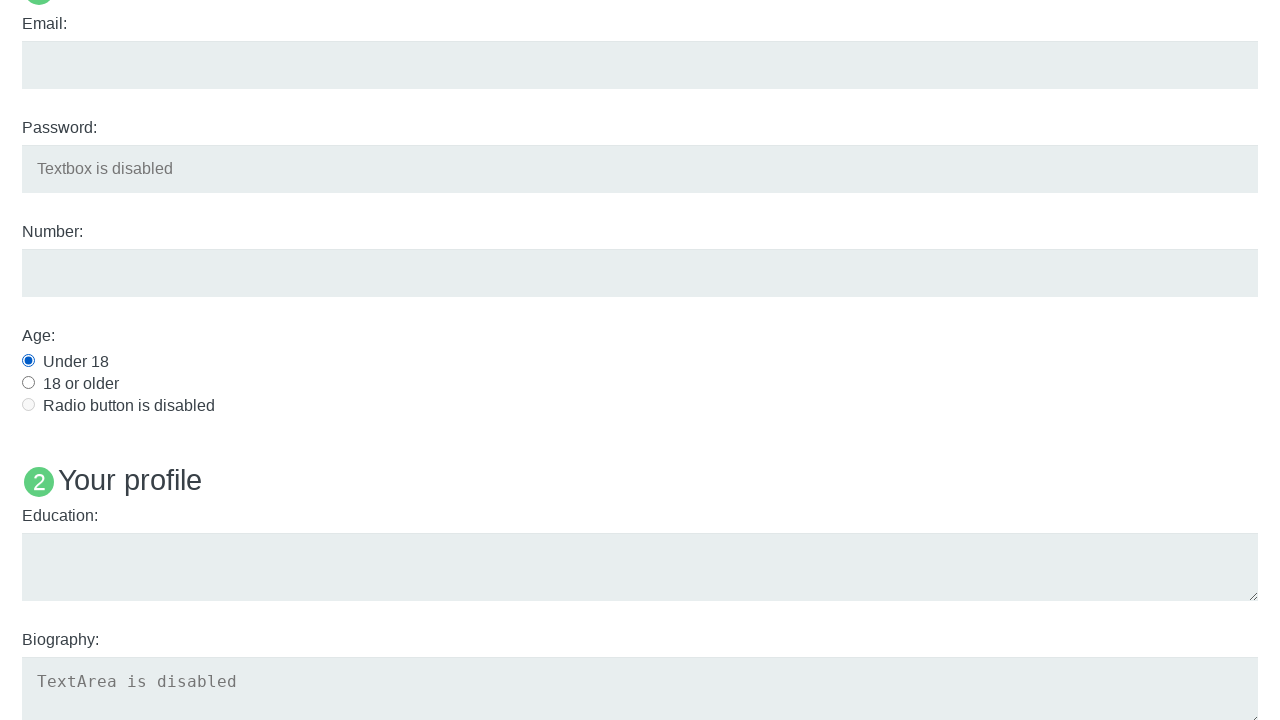

Clicked 'Java' checkbox at (28, 361) on input#java
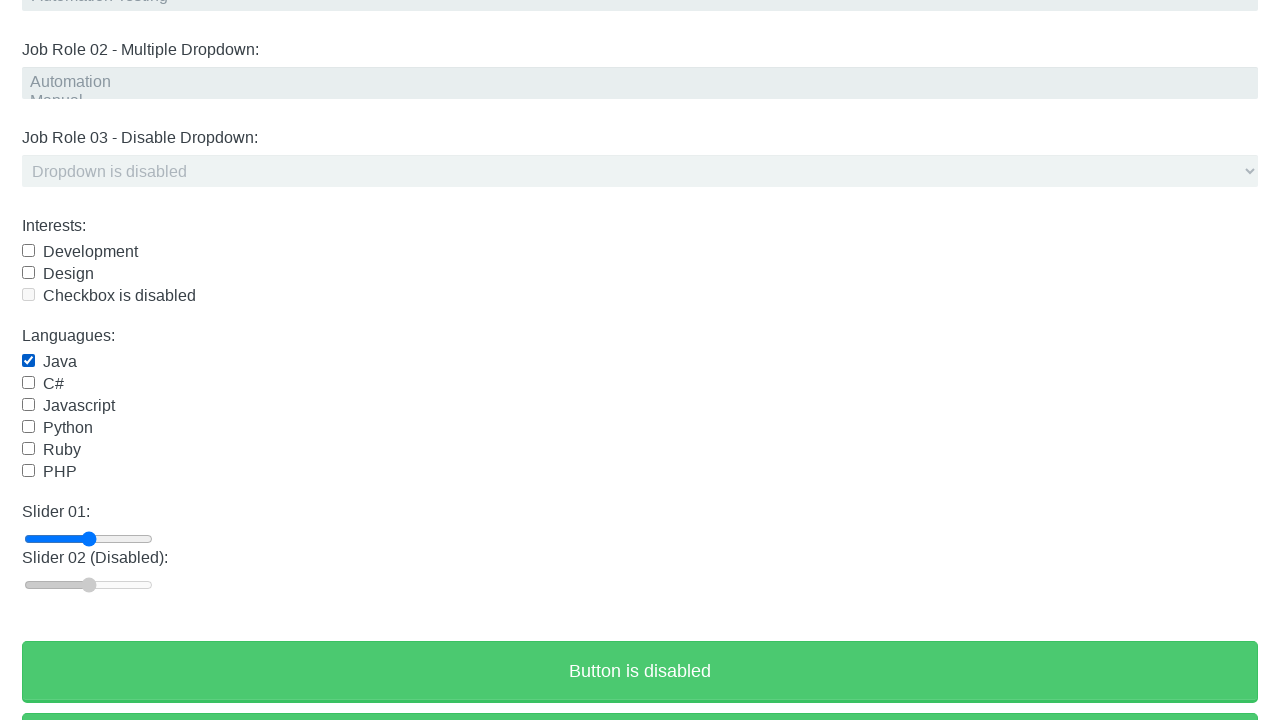

Verified 'Java' checkbox is selected
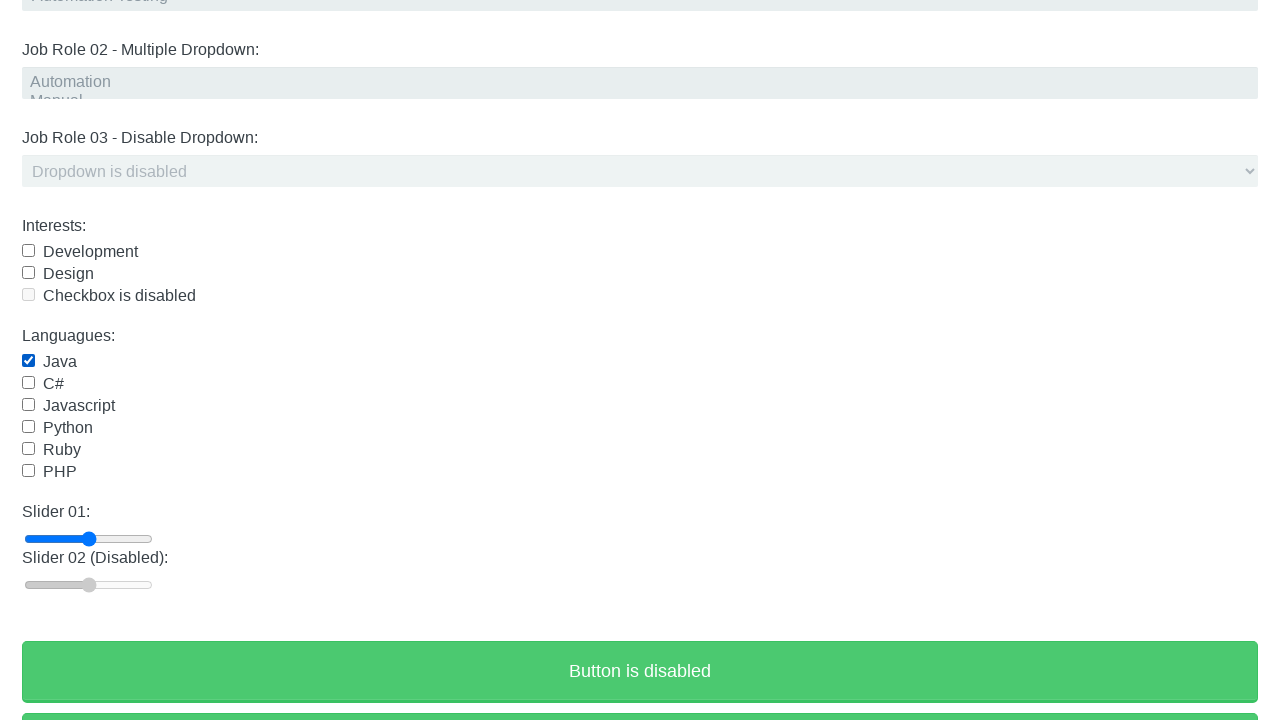

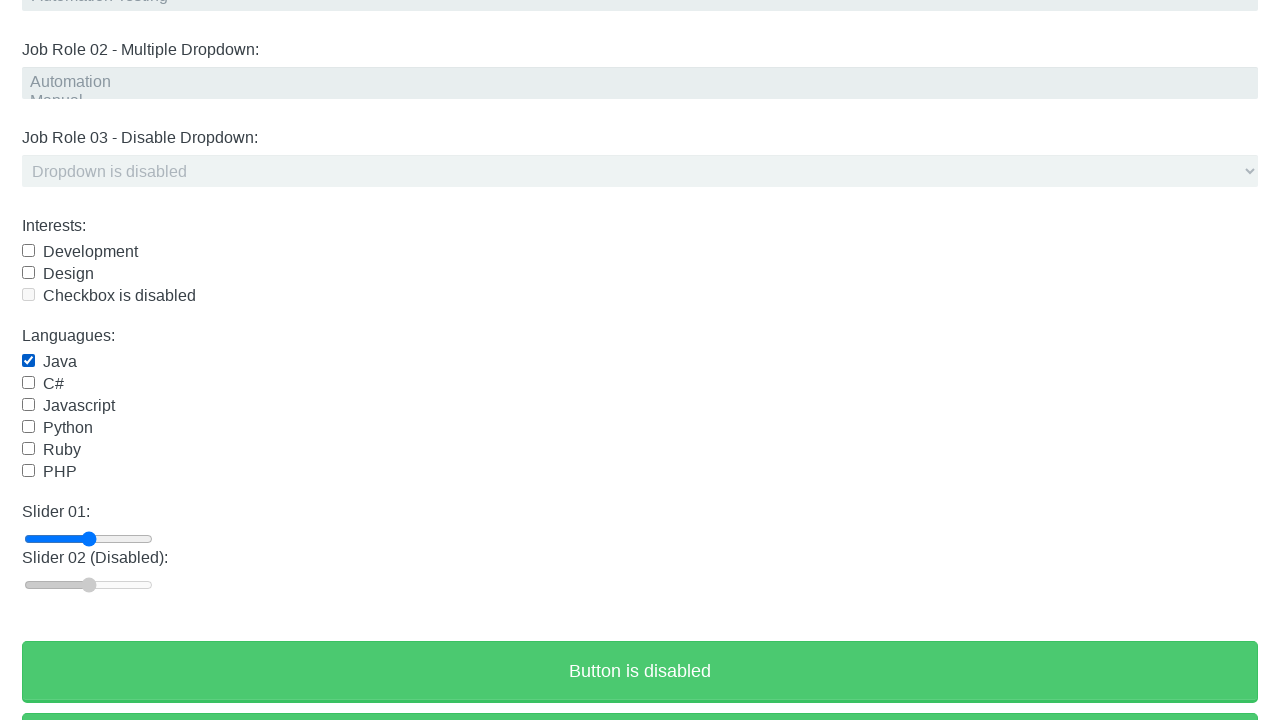